Tests checkbox and radio button interactions within an iframe on the jQuery UI demo page by switching to the iframe and clicking various checkbox and radio button options

Starting URL: https://jqueryui.com/checkboxradio

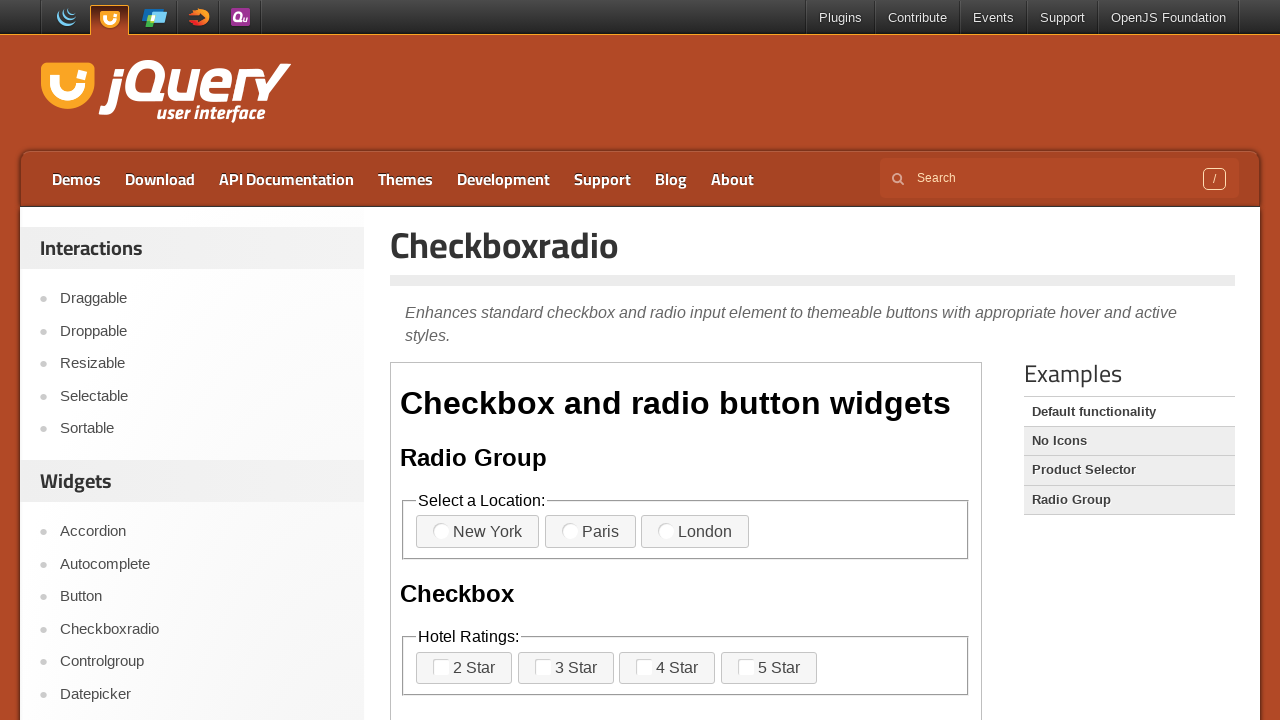

Waited for demo iframe to load
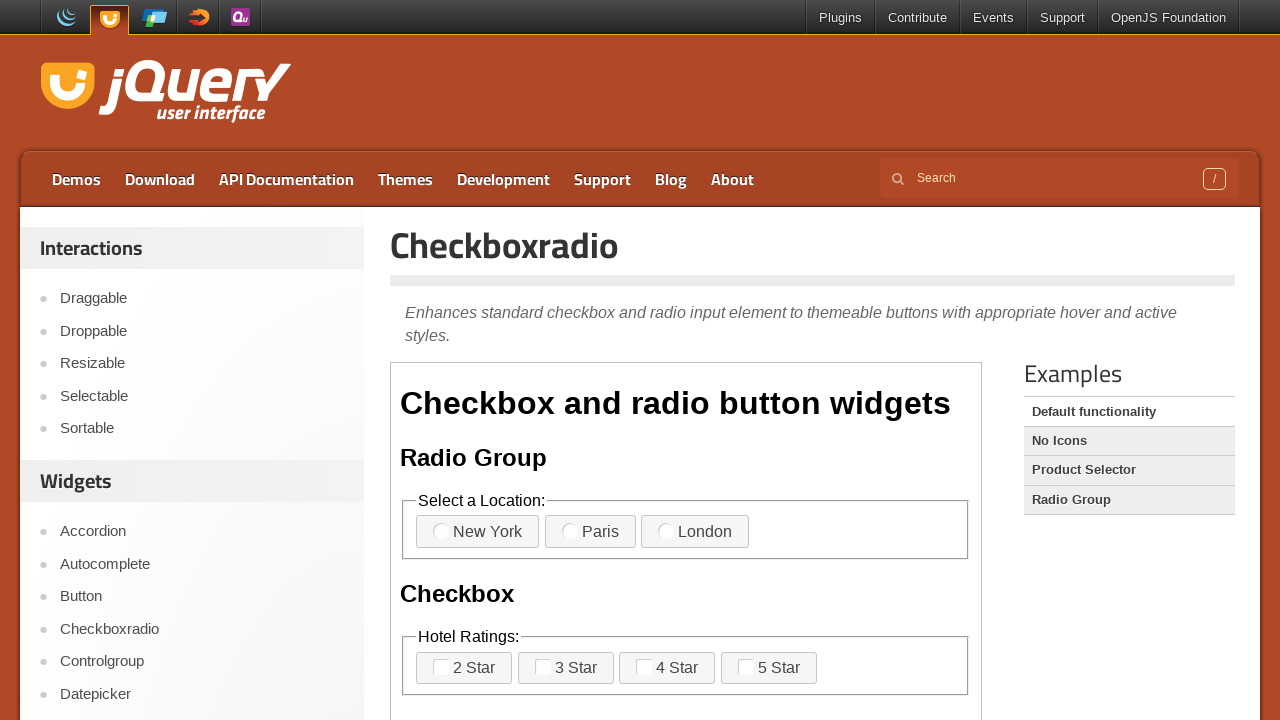

Located and switched to the demo iframe
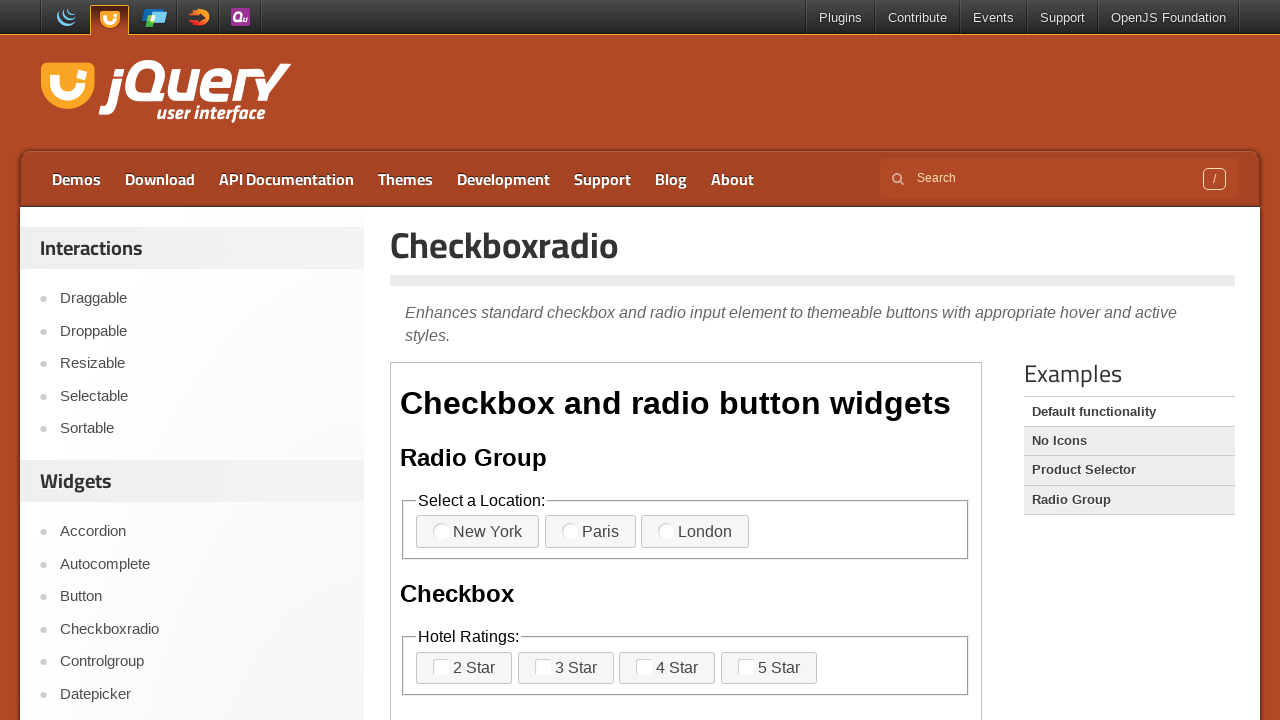

Clicked the third radio button in the first fieldset at (666, 531) on iframe.demo-frame >> nth=0 >> internal:control=enter-frame >> fieldset:first-of-
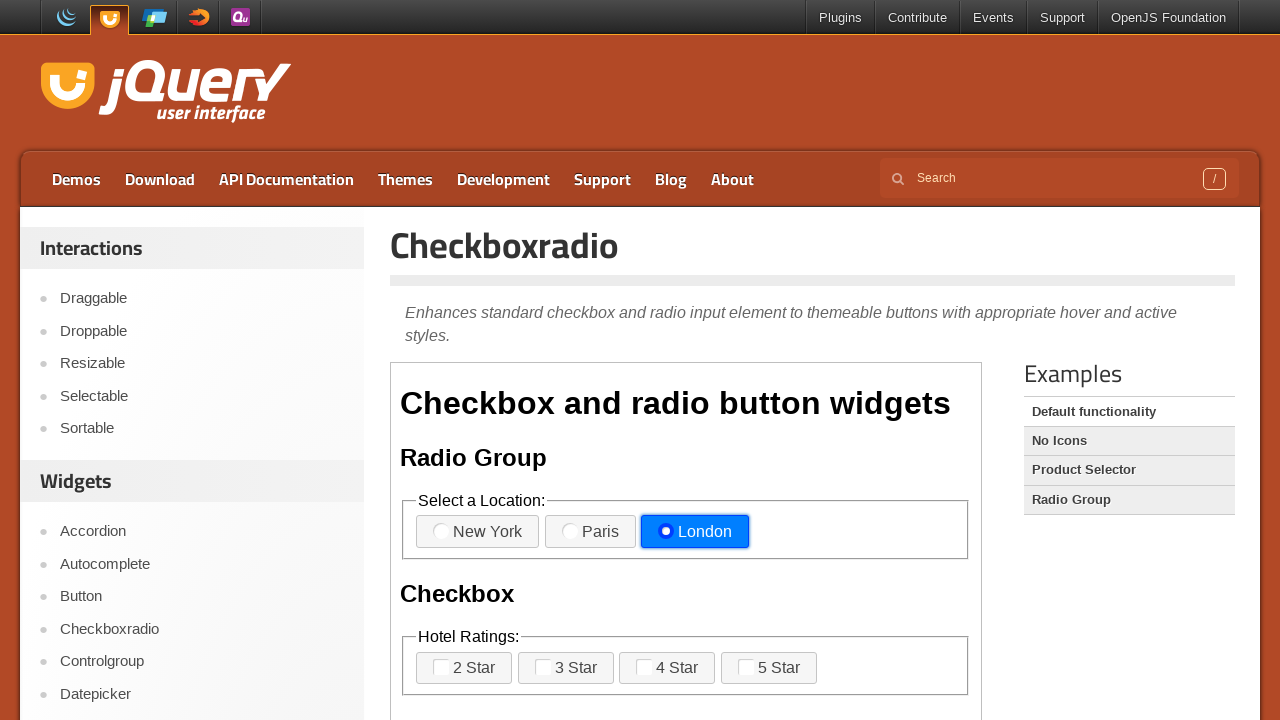

Clicked the fourth checkbox in the second fieldset at (746, 667) on iframe.demo-frame >> nth=0 >> internal:control=enter-frame >> fieldset:nth-of-ty
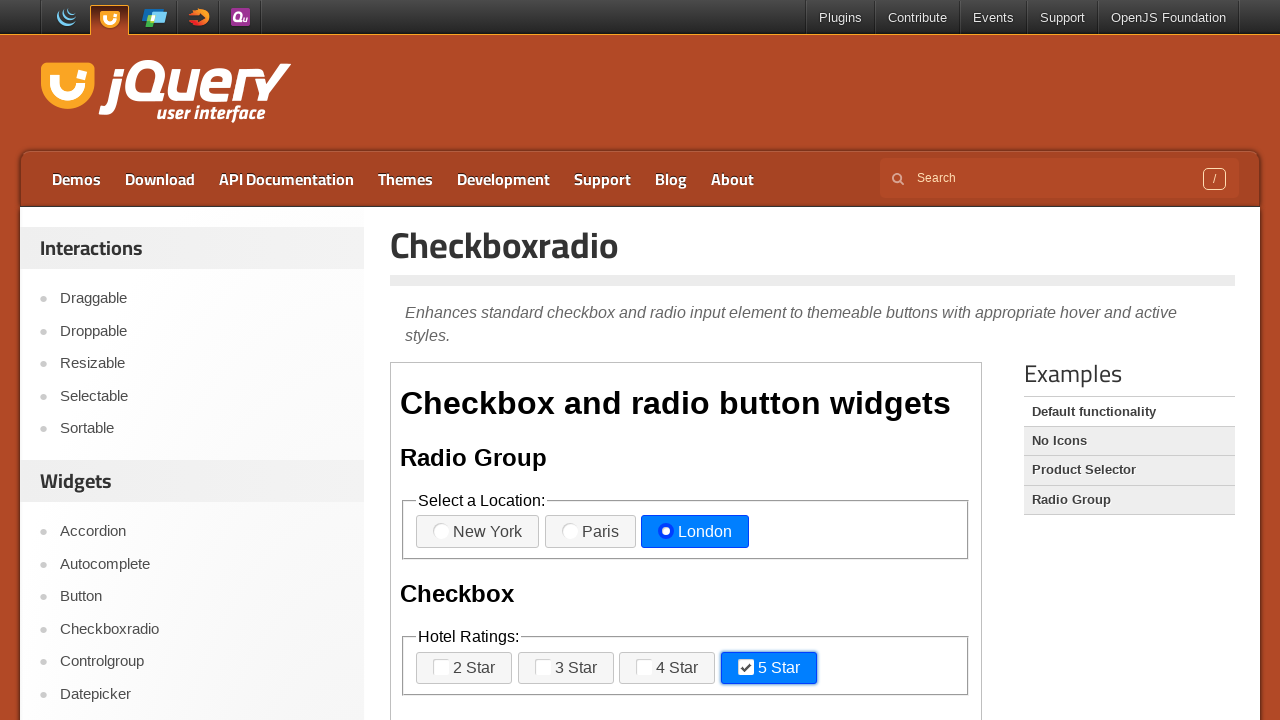

Clicked the first checkbox in the second fieldset at (441, 667) on iframe.demo-frame >> nth=0 >> internal:control=enter-frame >> fieldset:nth-of-ty
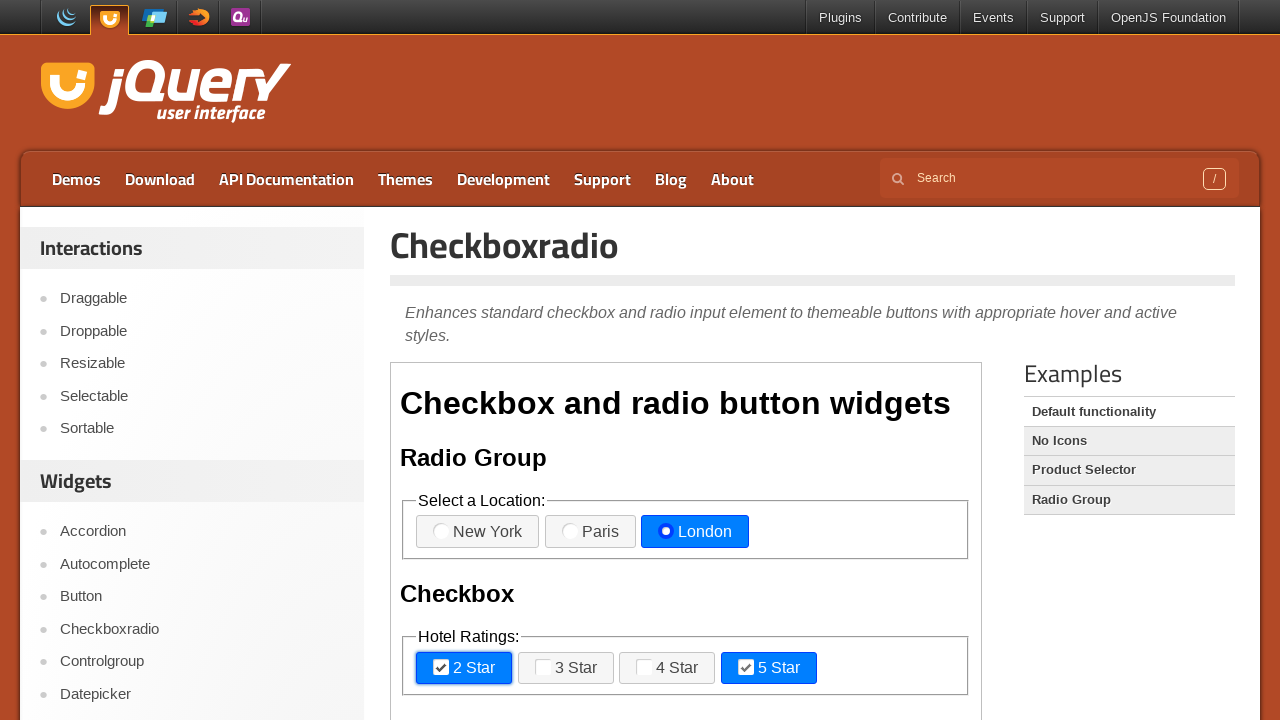

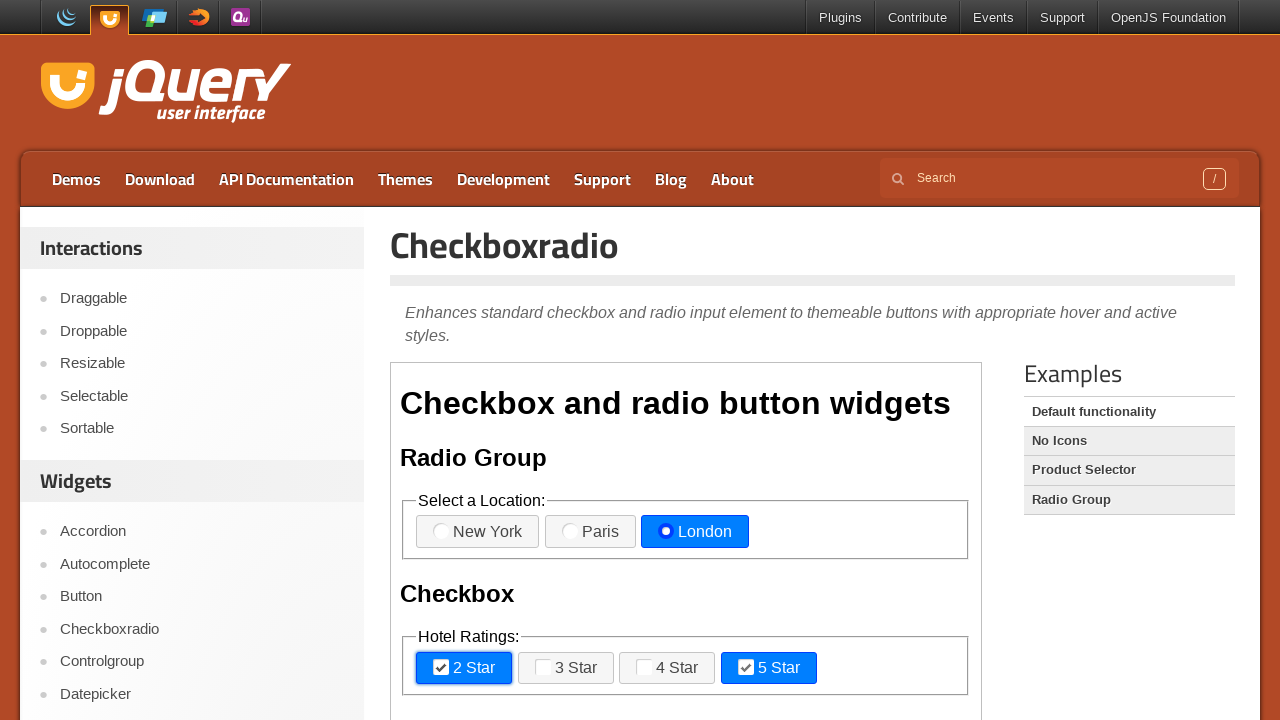